Tests limiting webdriver scope by finding links in the footer section, specifically in the first column, then opens each link in a new tab and switches between tabs

Starting URL: http://qaclickacademy.com/practice.php

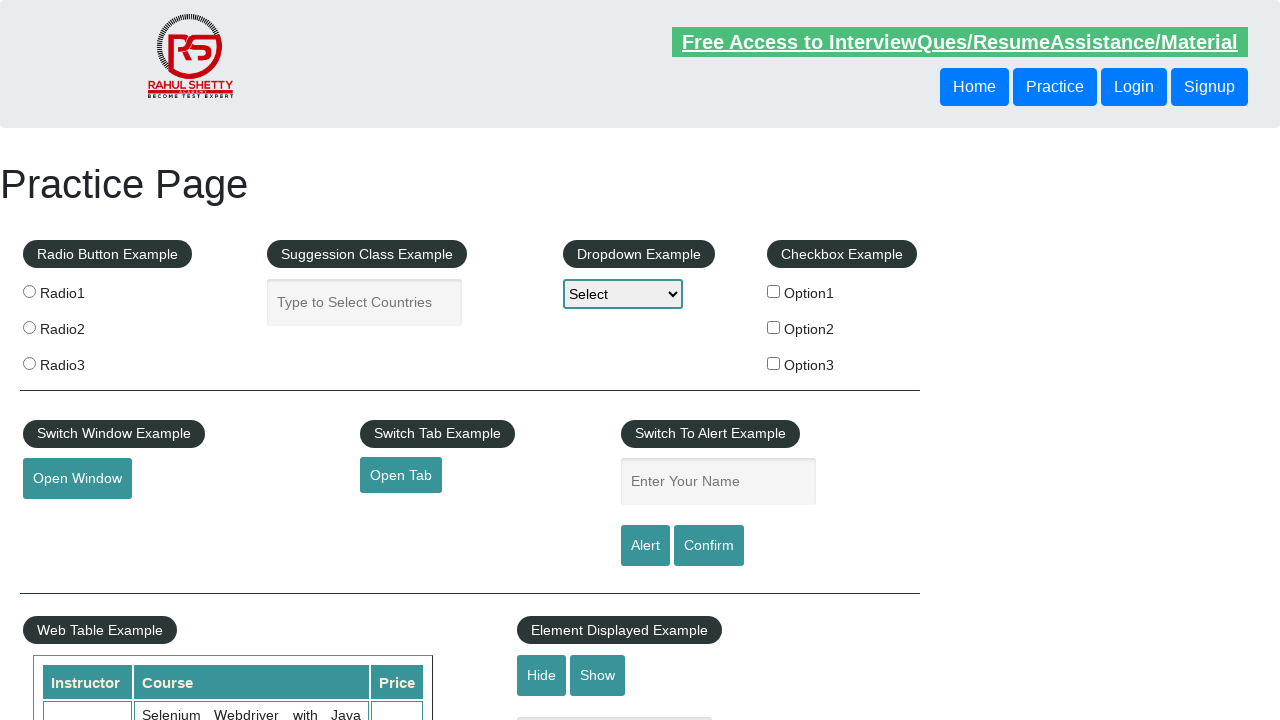

Located footer section with id 'gf-BIG'
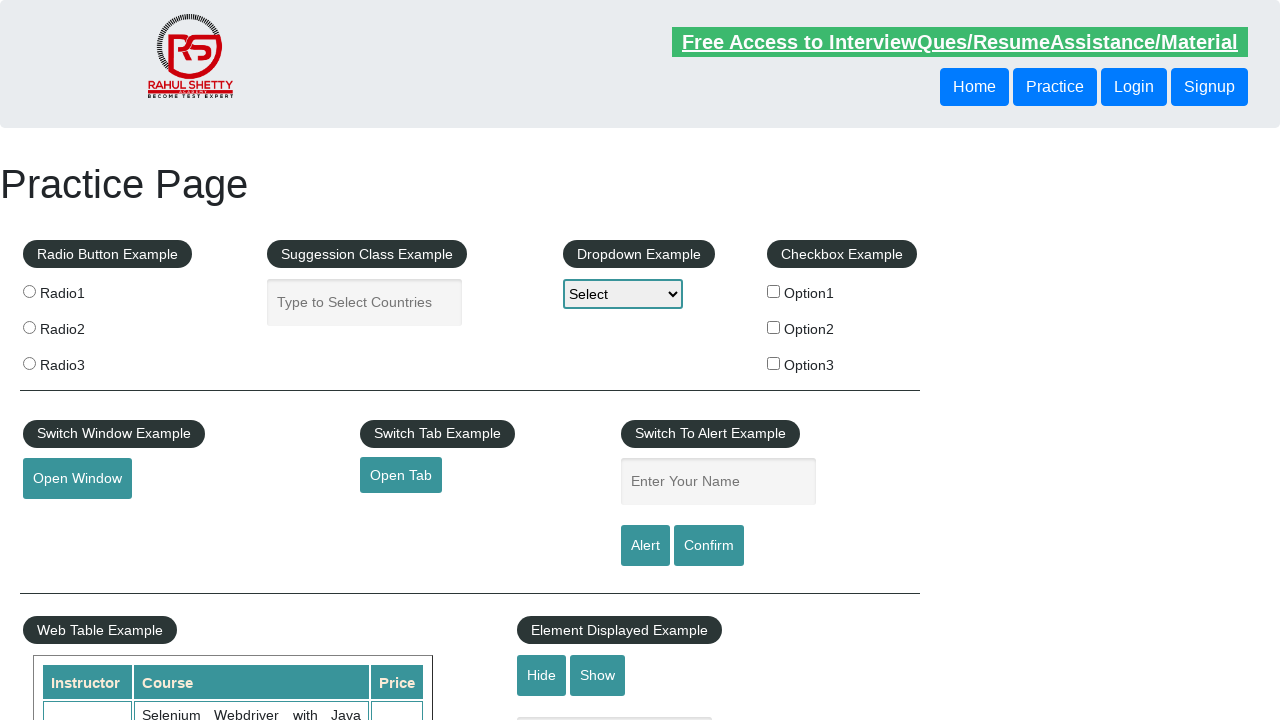

Located first column in footer table
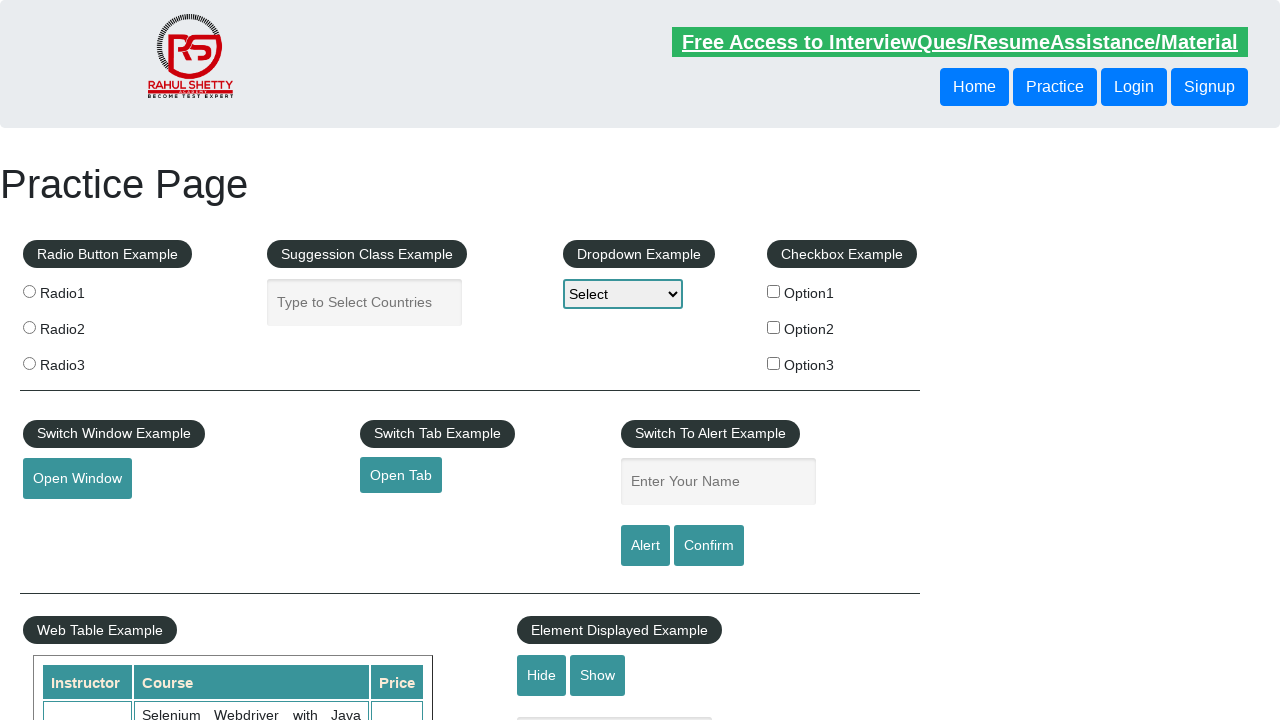

Found 5 links in footer first column
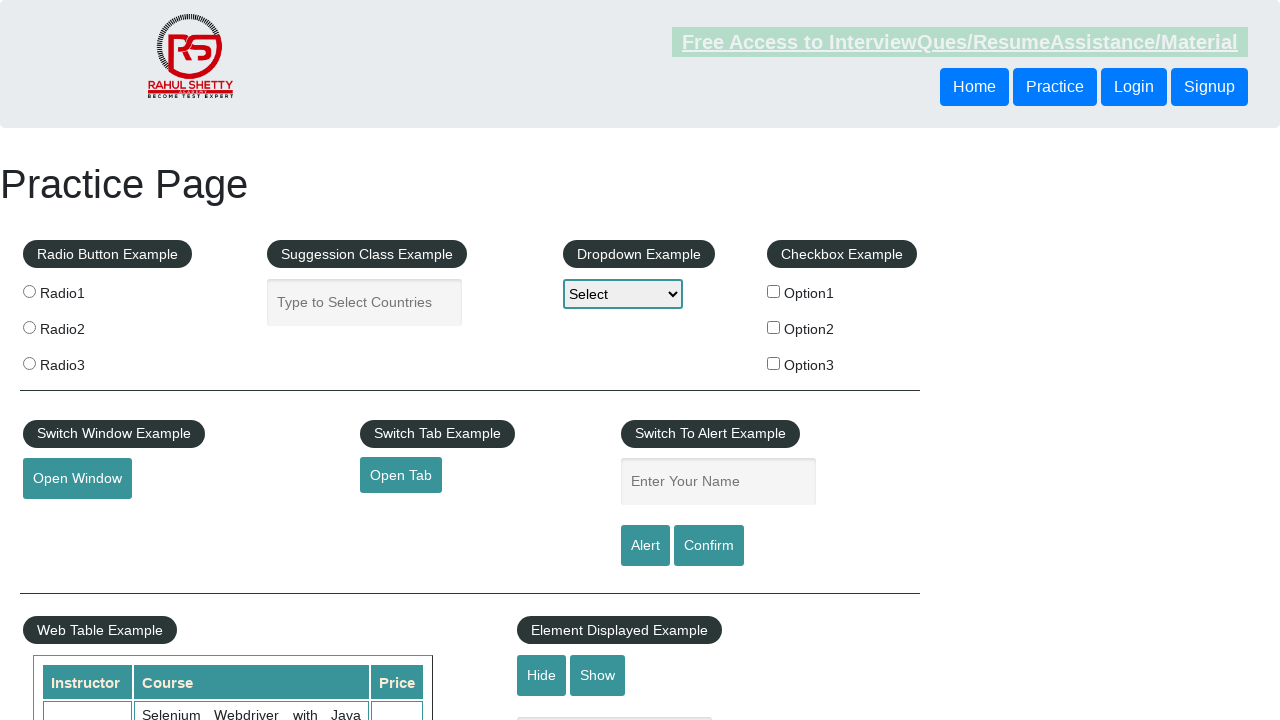

Retrieved href from link 1: http://www.restapitutorial.com/
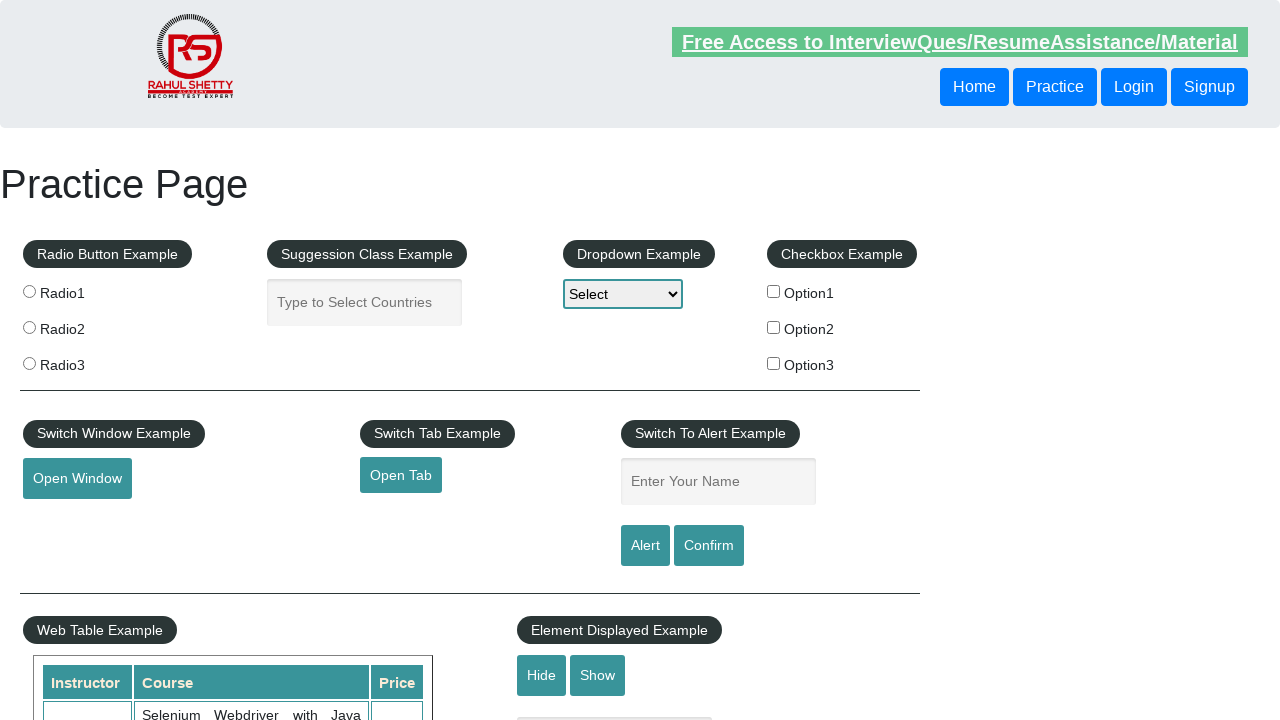

Created new tab for link 1
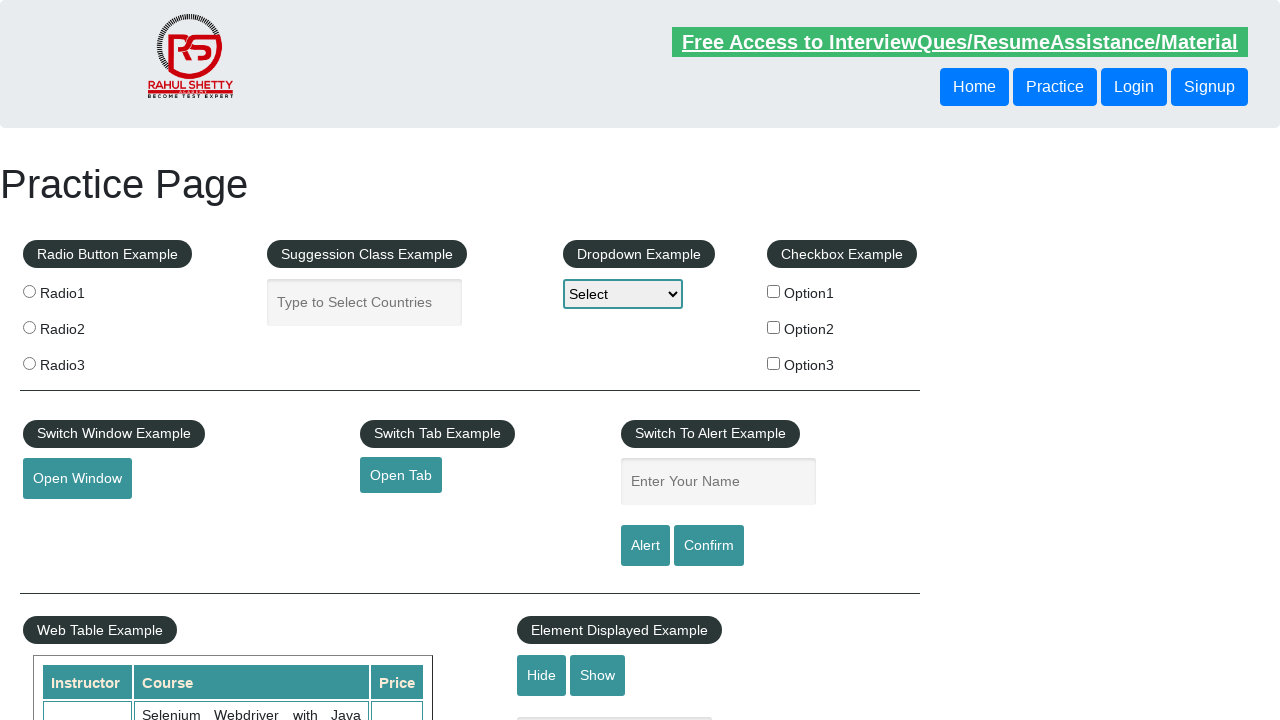

Navigated to http://www.restapitutorial.com/ in new tab
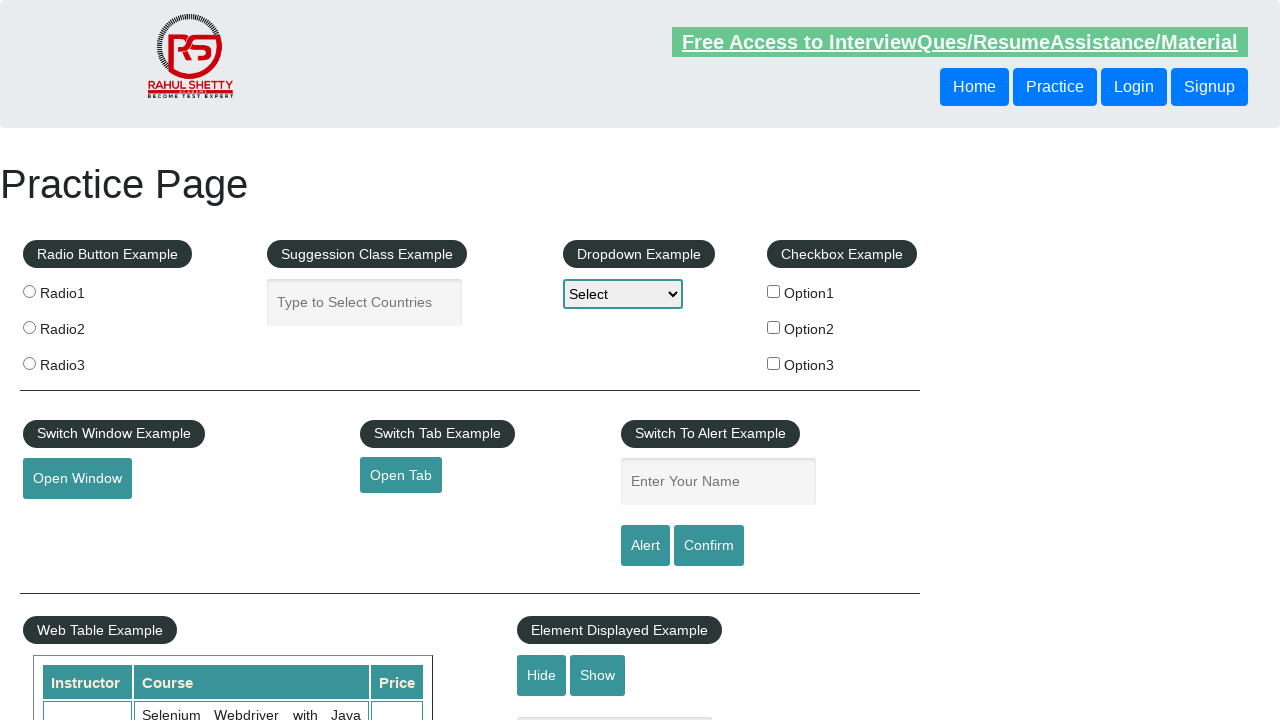

Retrieved href from link 2: https://www.soapui.org/
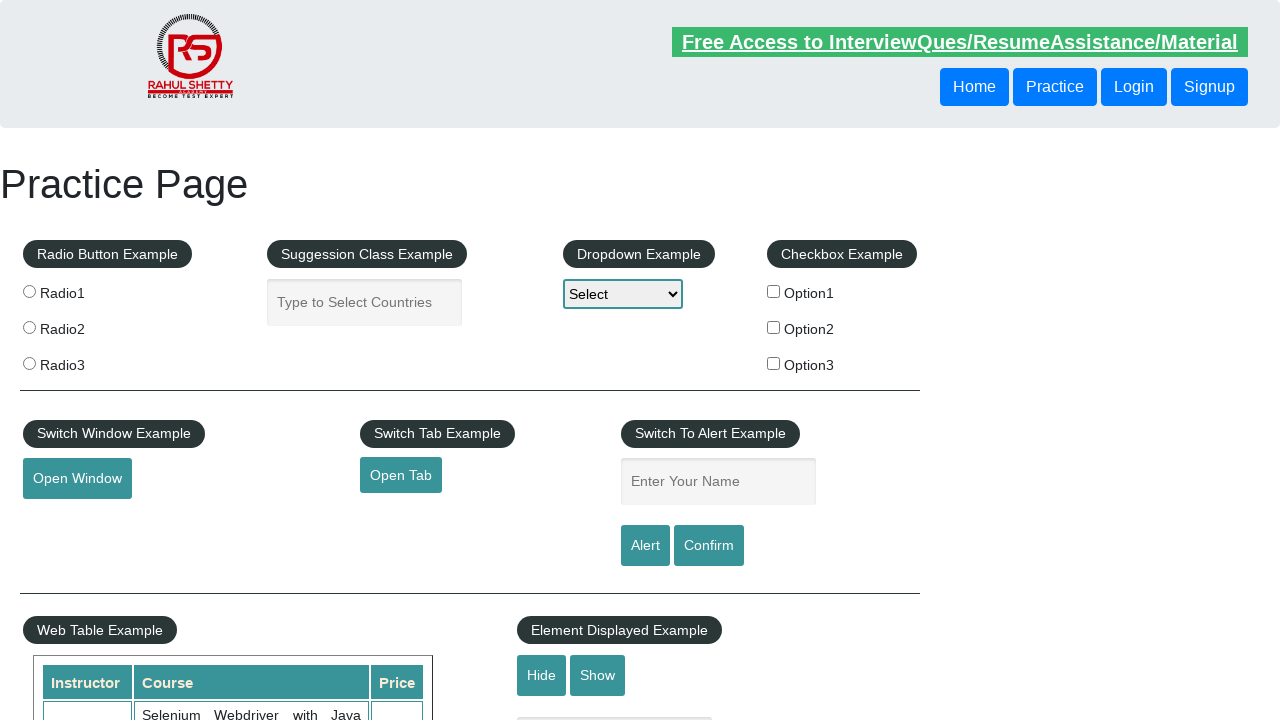

Created new tab for link 2
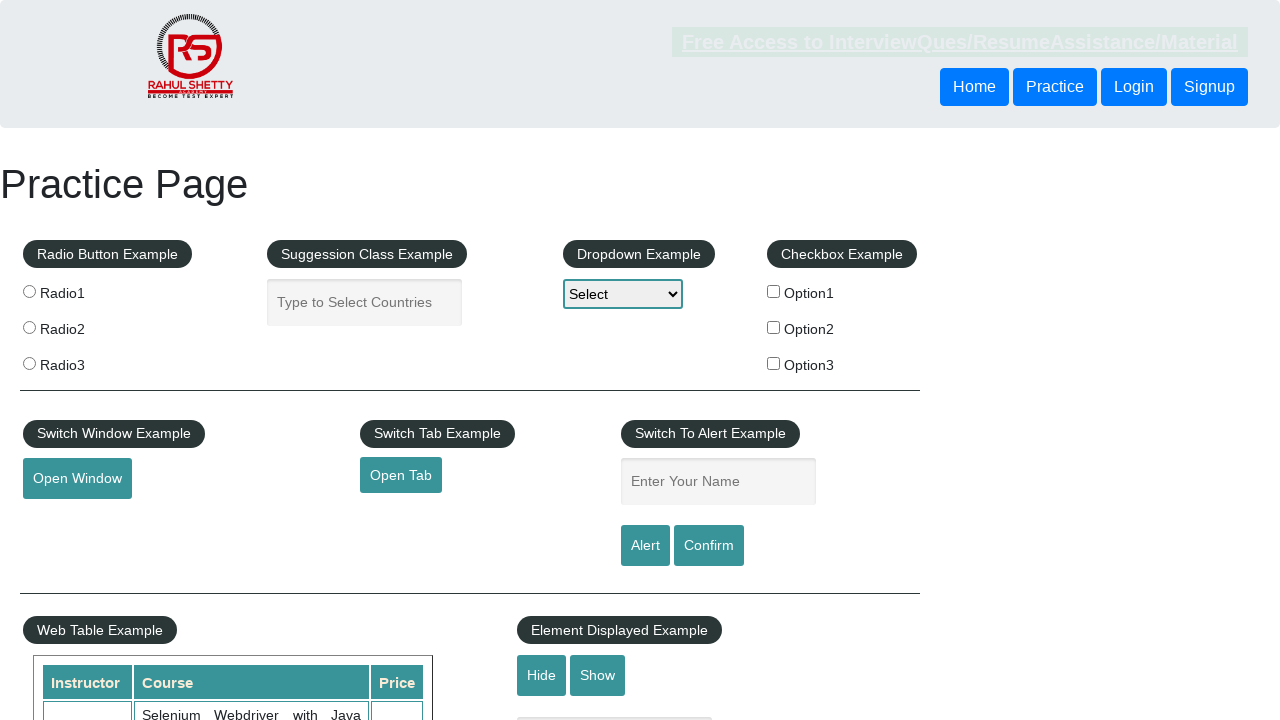

Navigated to https://www.soapui.org/ in new tab
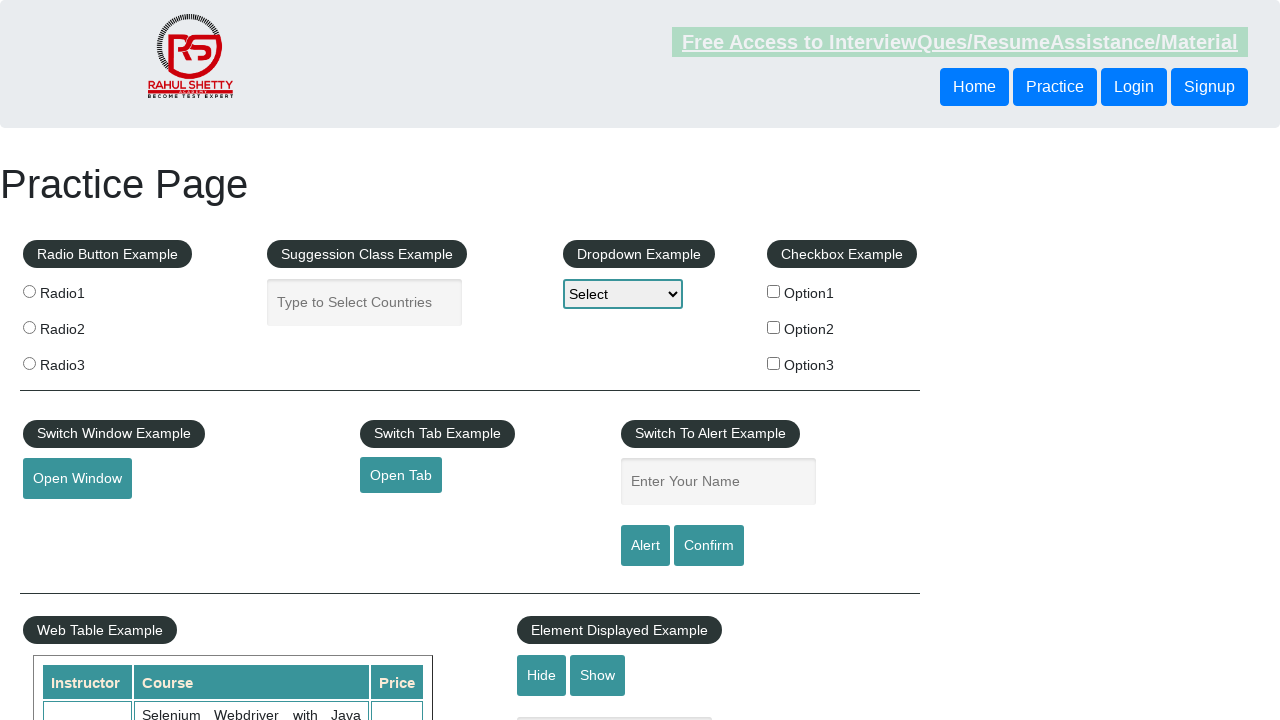

Retrieved href from link 3: https://courses.rahulshettyacademy.com/p/appium-tutorial
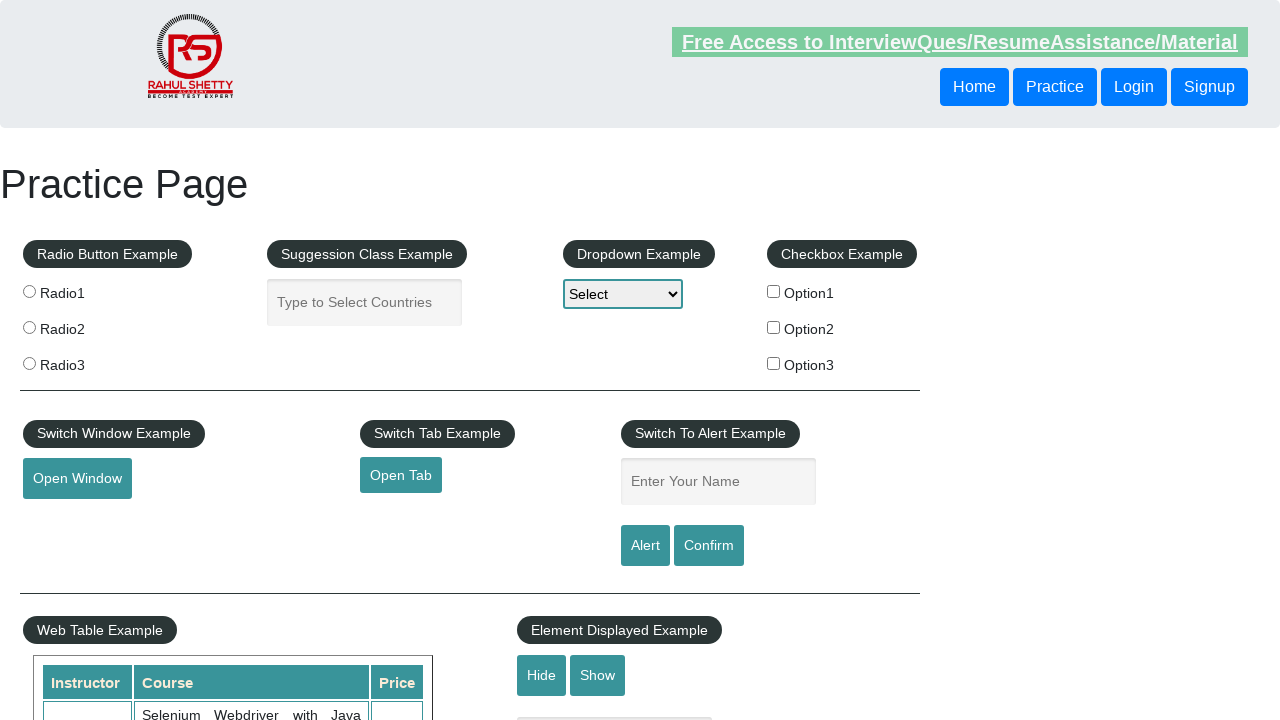

Created new tab for link 3
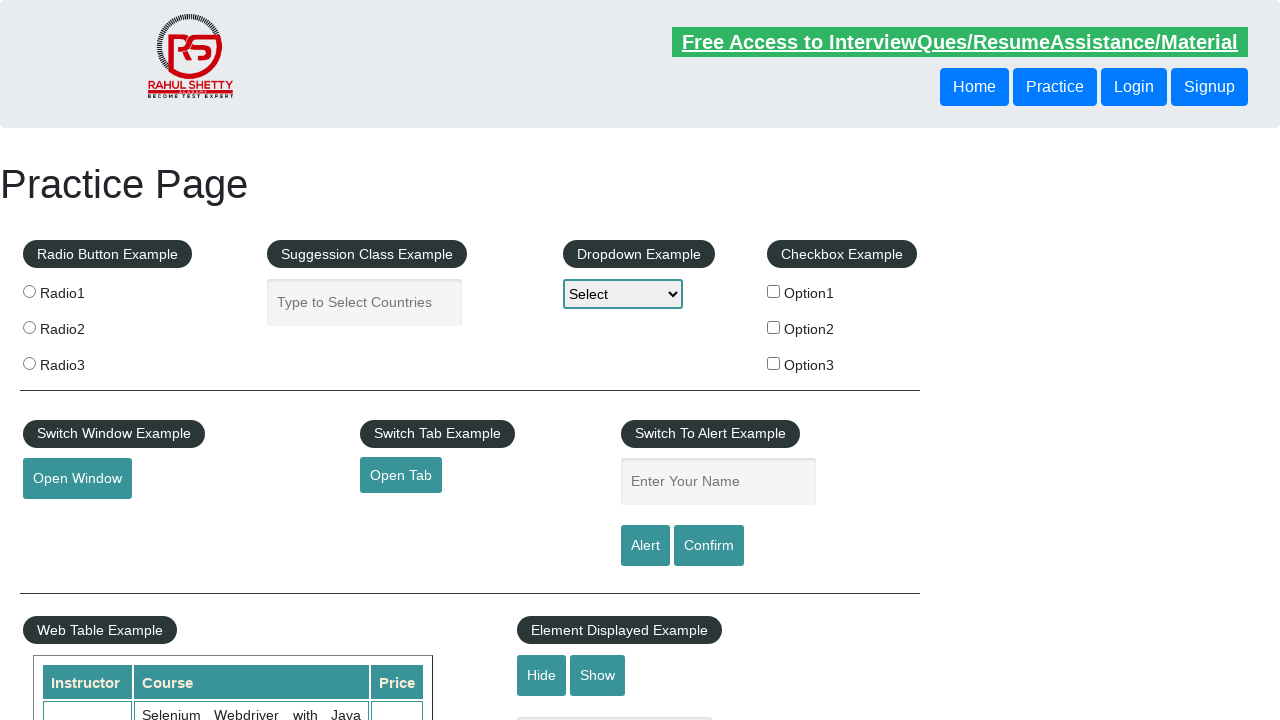

Navigated to https://courses.rahulshettyacademy.com/p/appium-tutorial in new tab
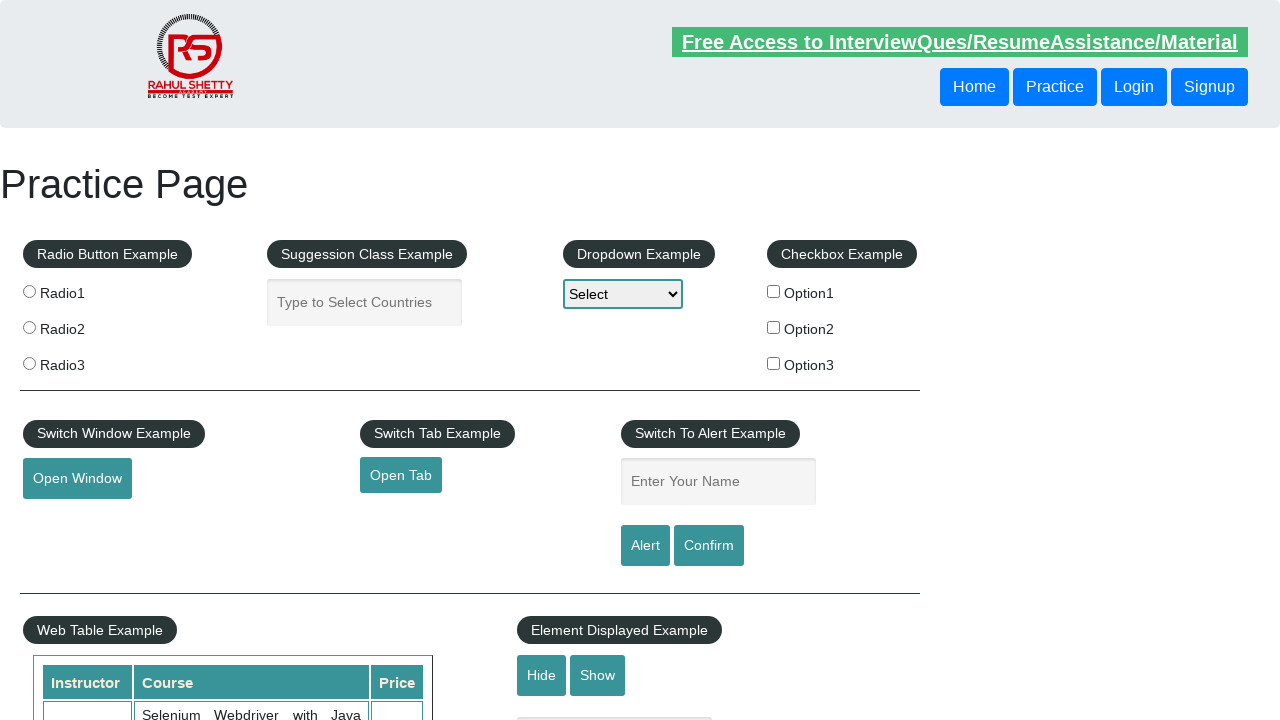

Retrieved href from link 4: https://jmeter.apache.org/
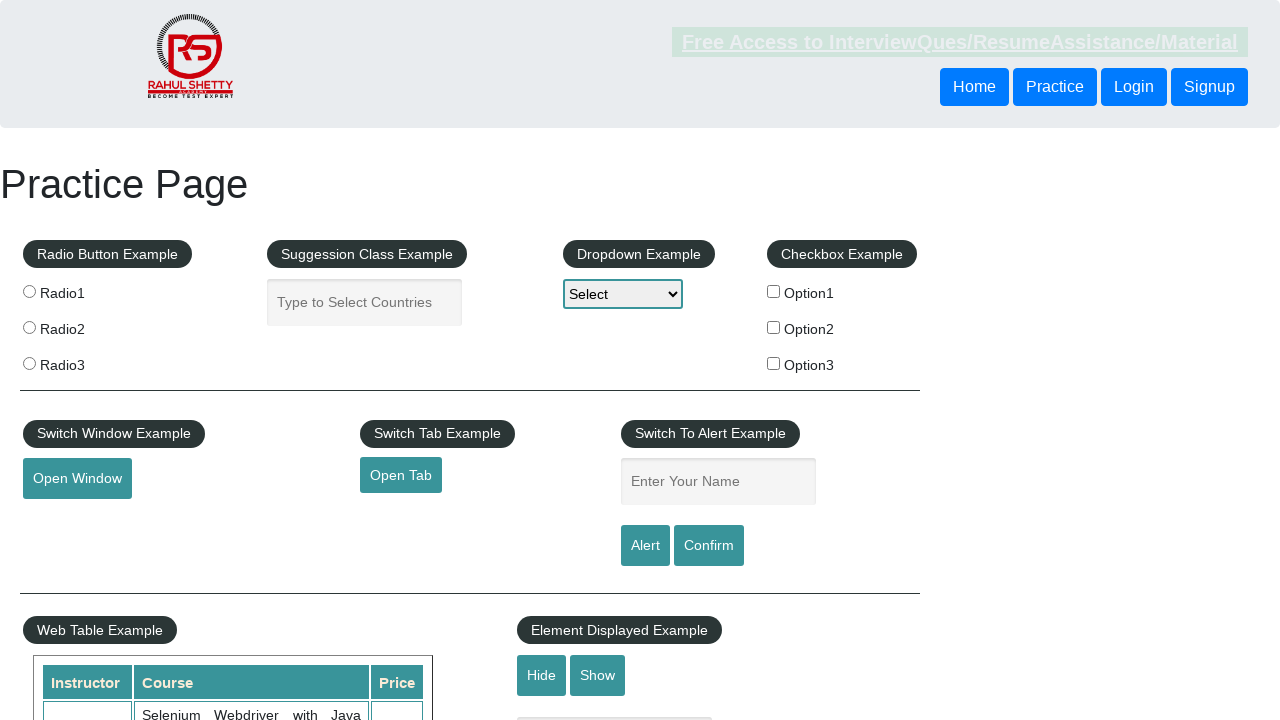

Created new tab for link 4
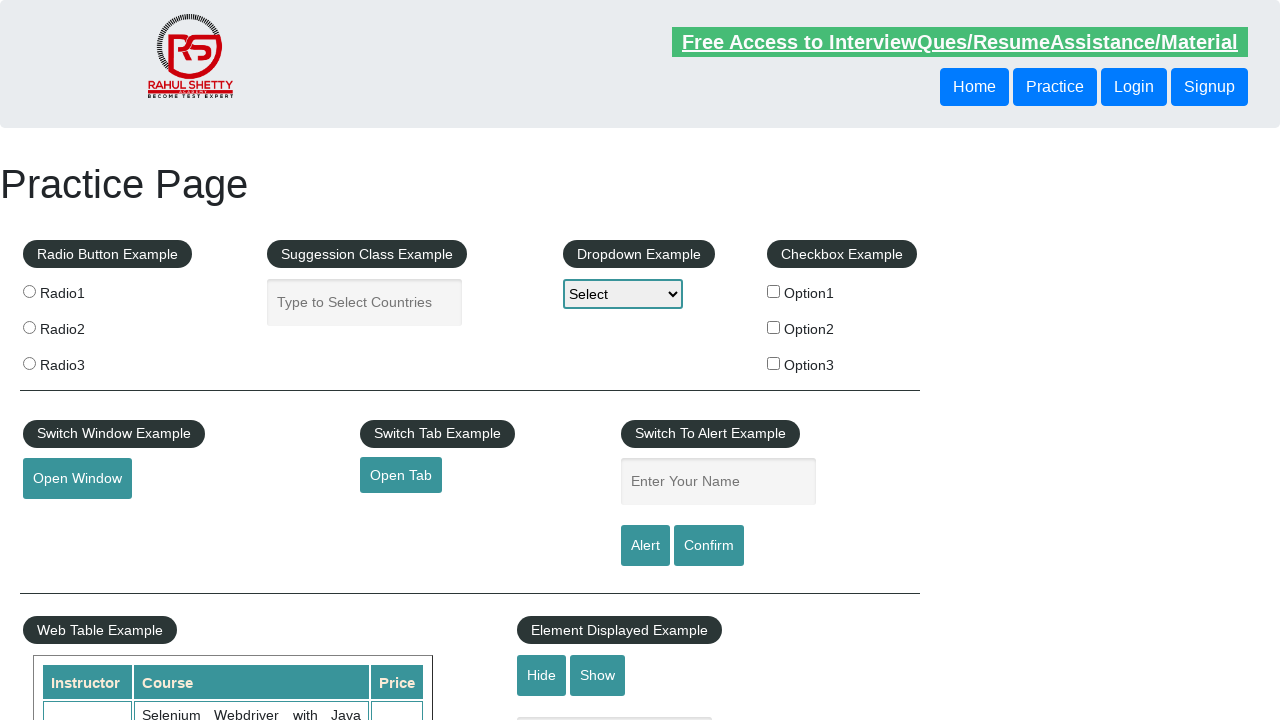

Navigated to https://jmeter.apache.org/ in new tab
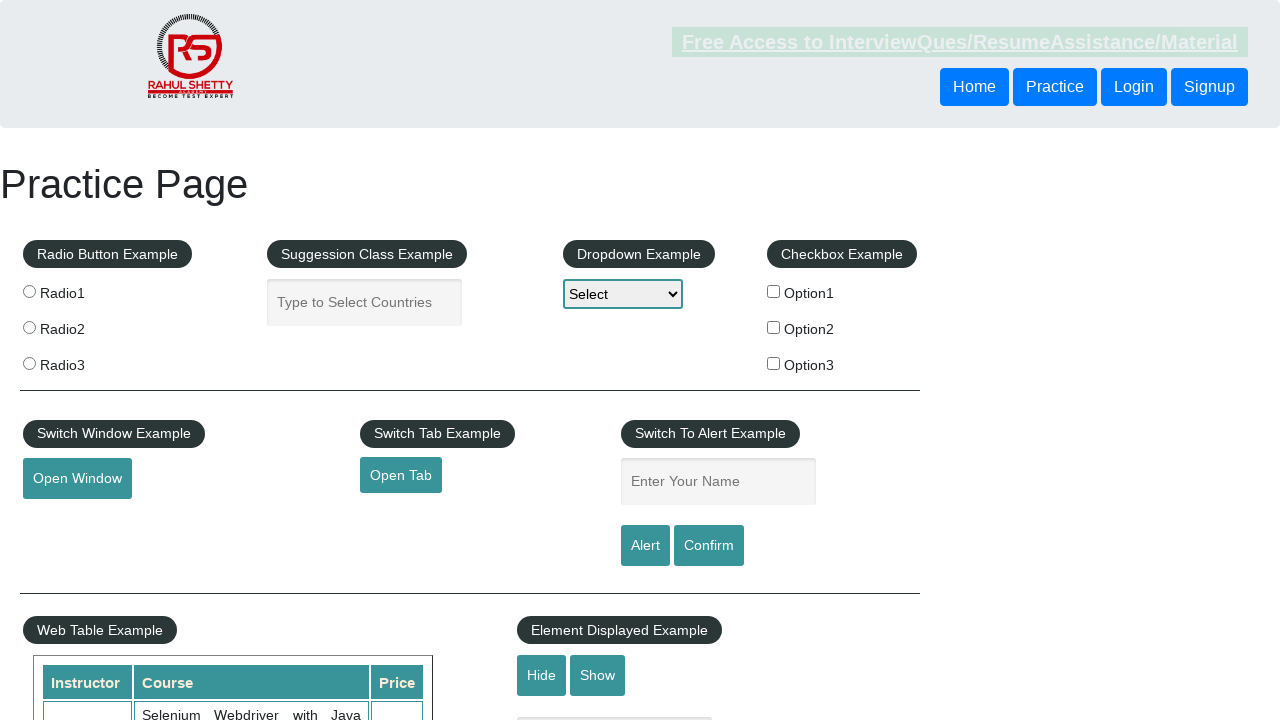

Retrieved all 5 open pages/tabs
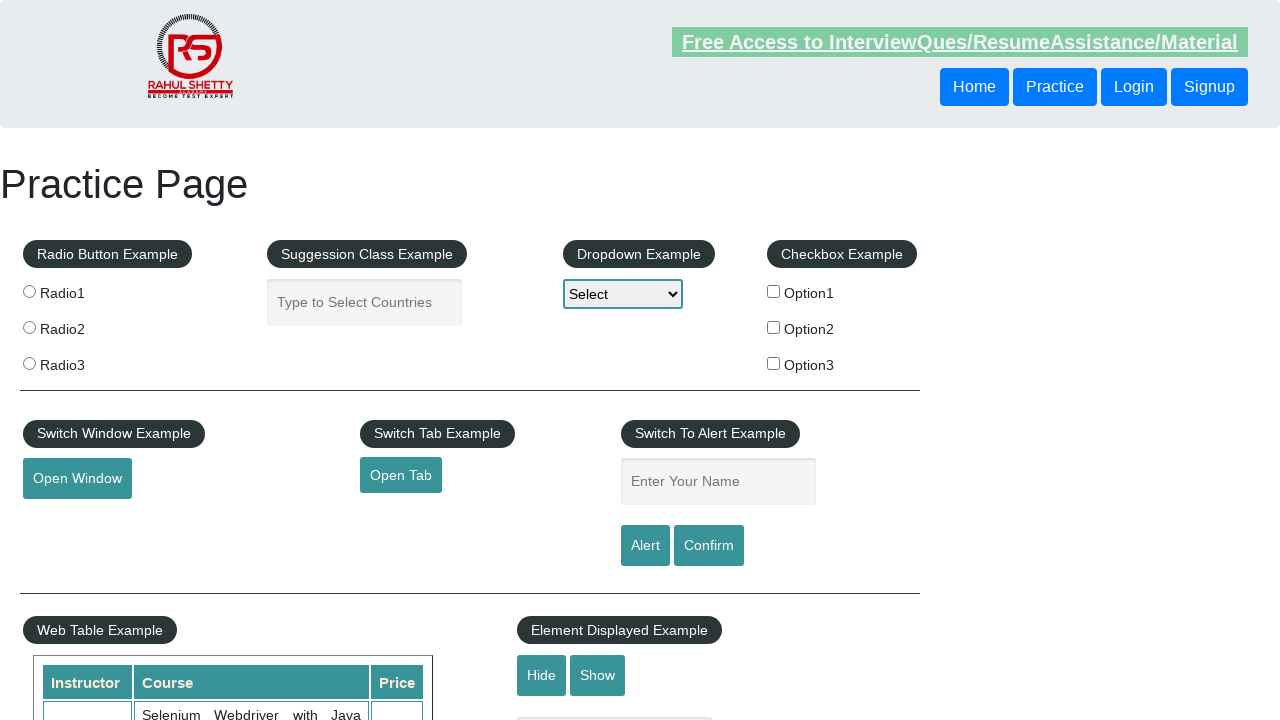

Switched to tab and brought it to front
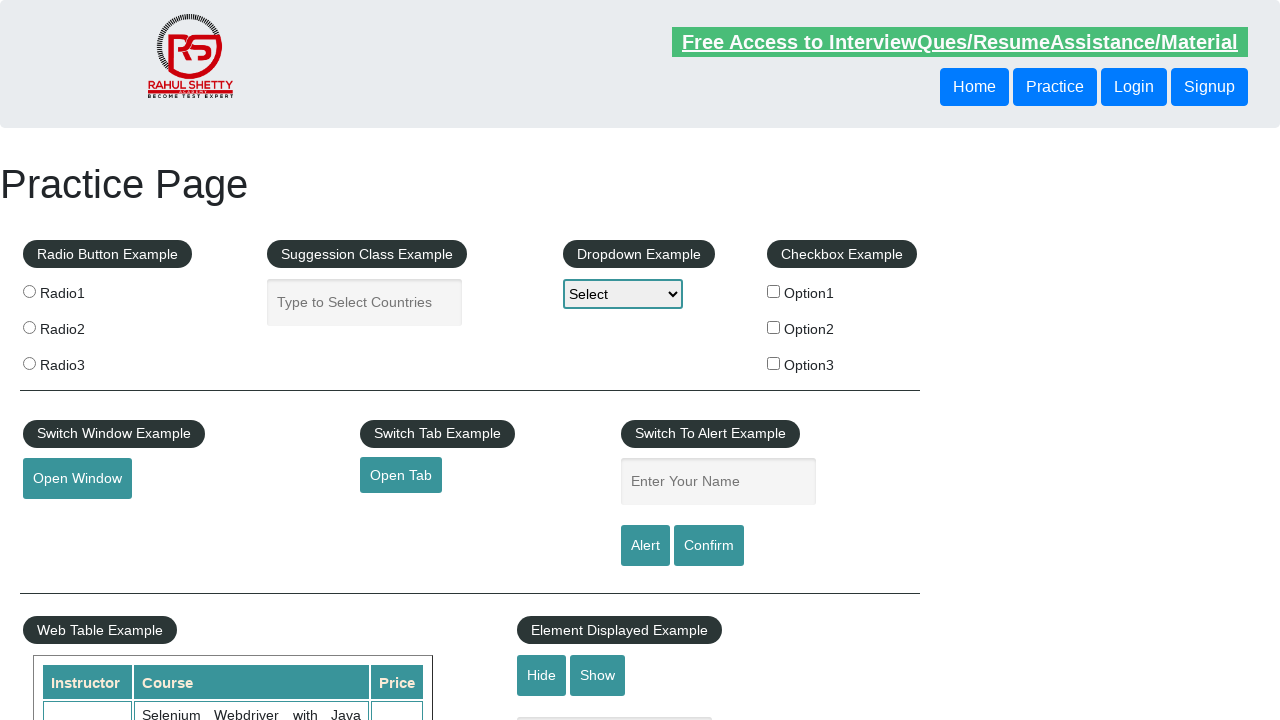

Switched to tab and brought it to front
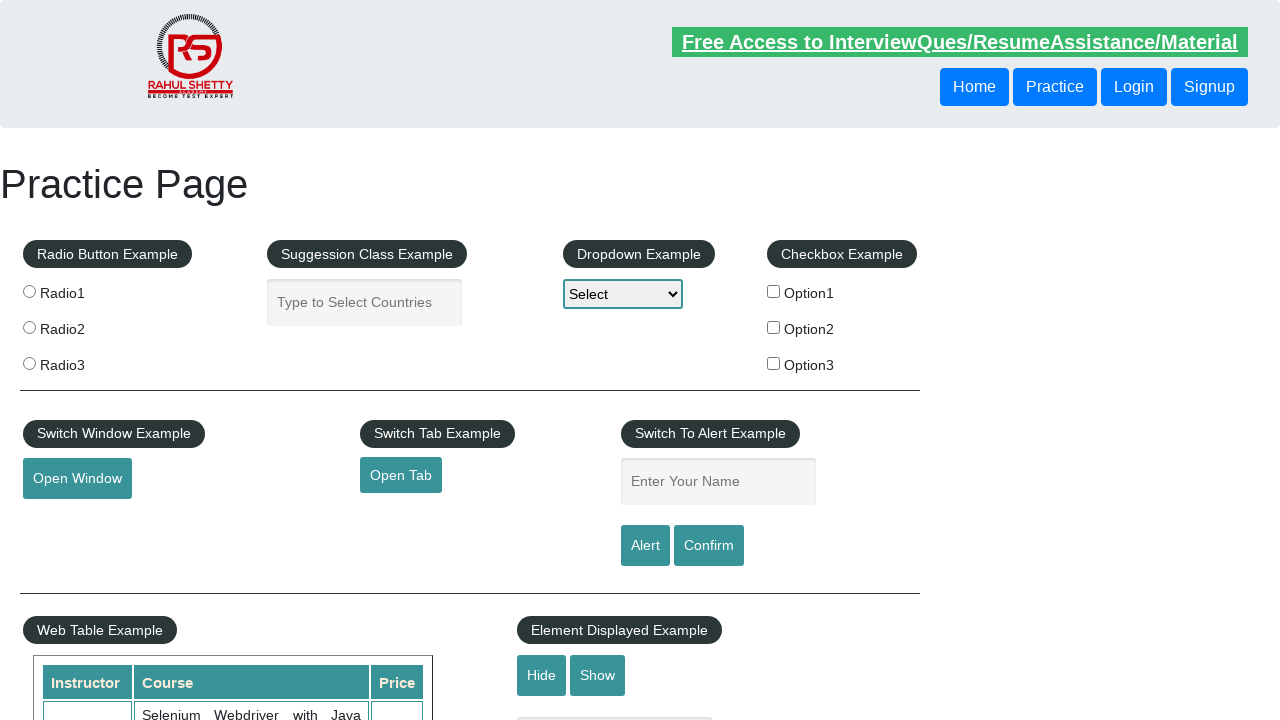

Switched to tab and brought it to front
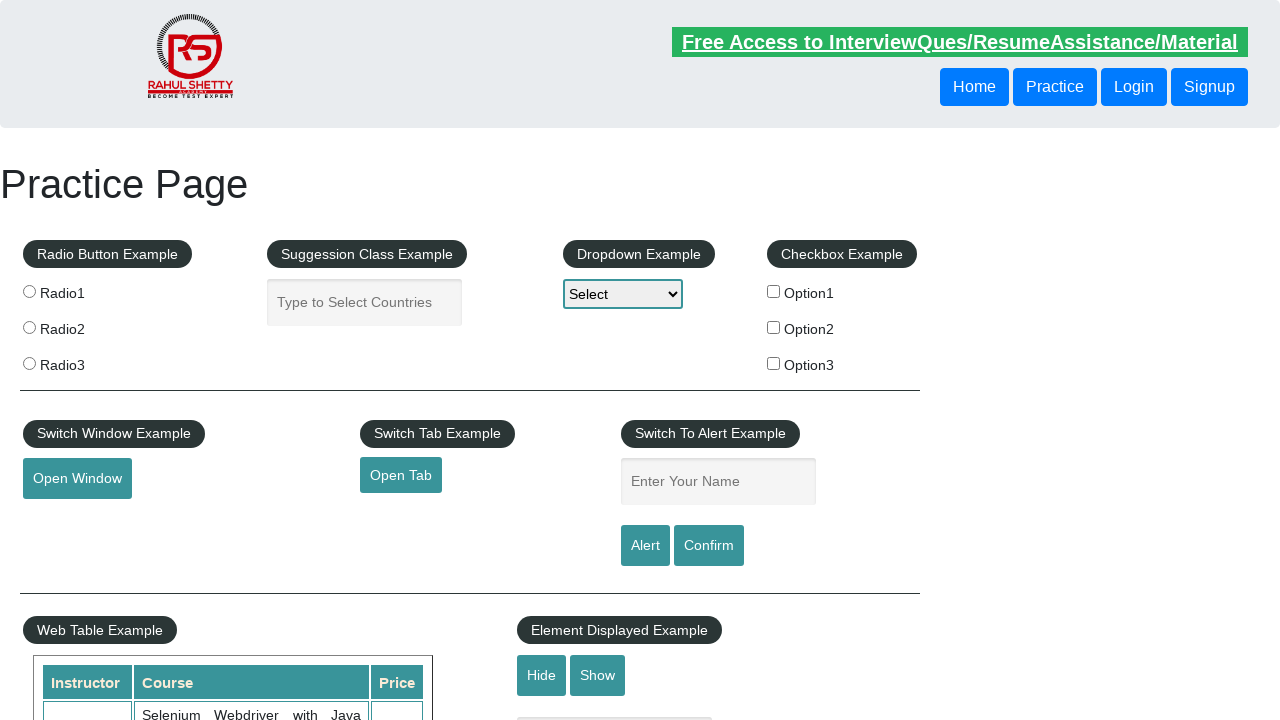

Switched to tab and brought it to front
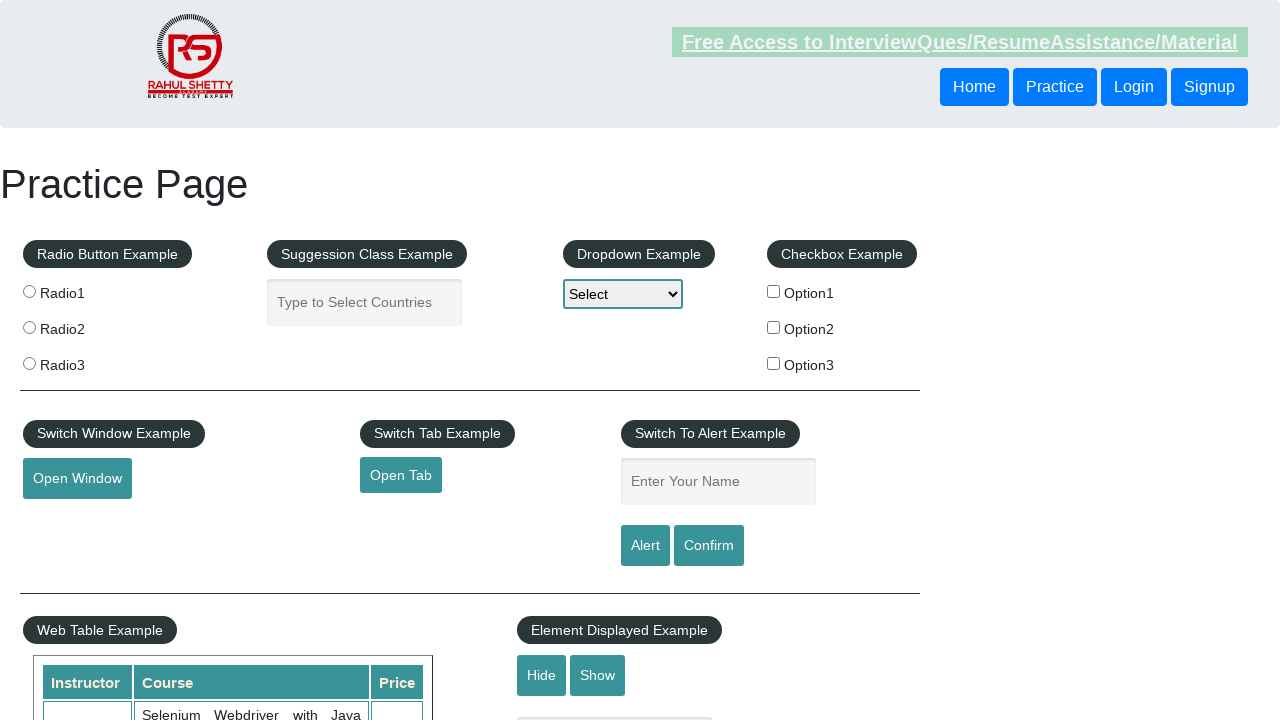

Switched to tab and brought it to front
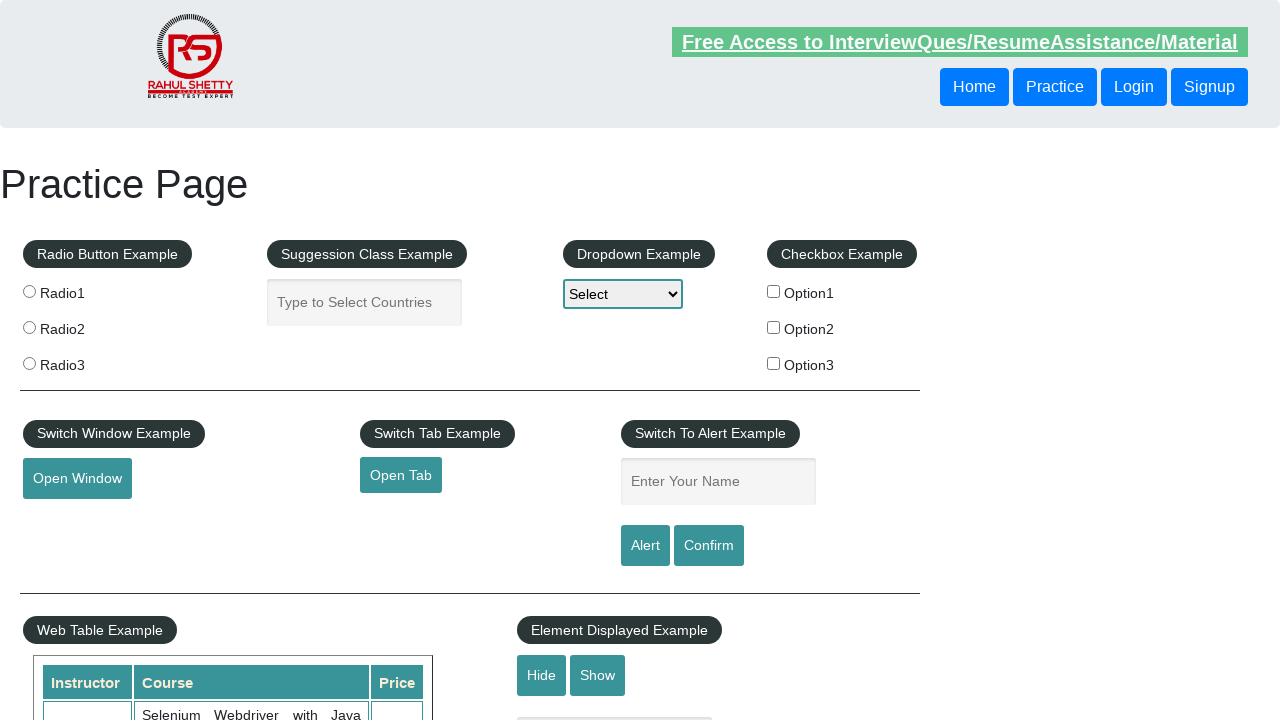

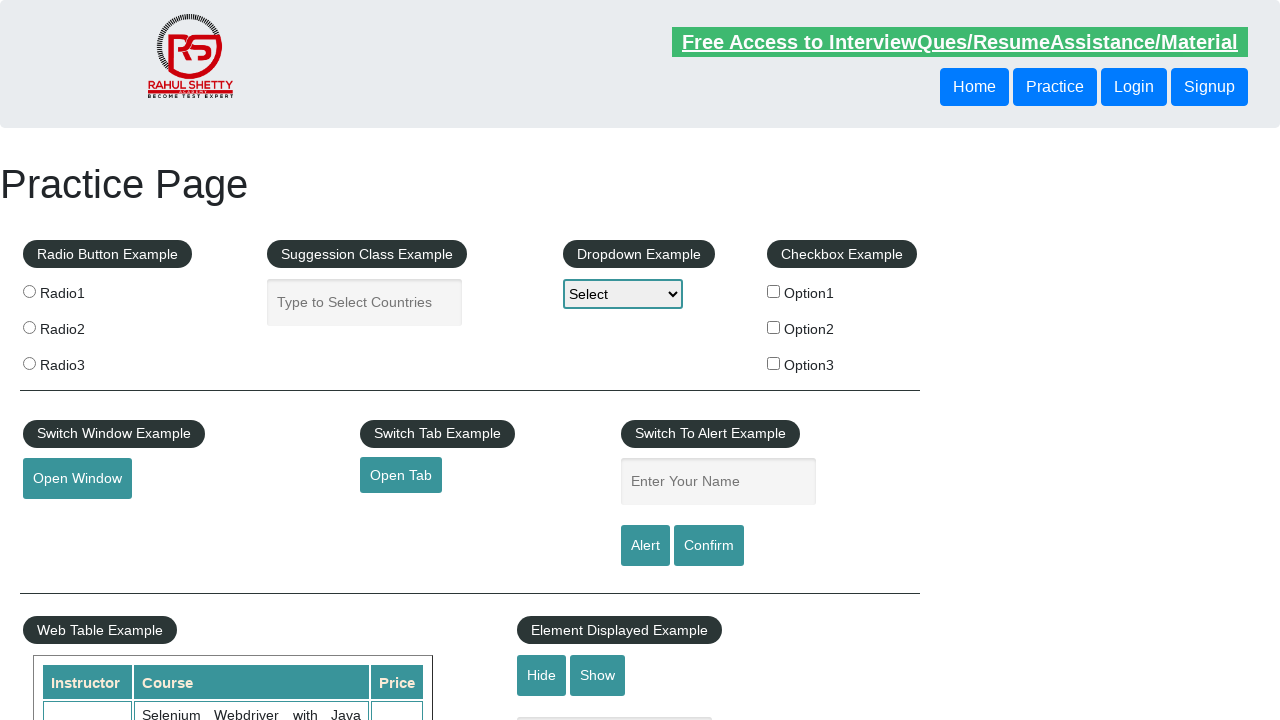